Tests adding a new todo item to the TodoMVC application by filling the input field, pressing Enter to submit, and then marking the todo as completed.

Starting URL: https://demo.playwright.dev/todomvc/#/

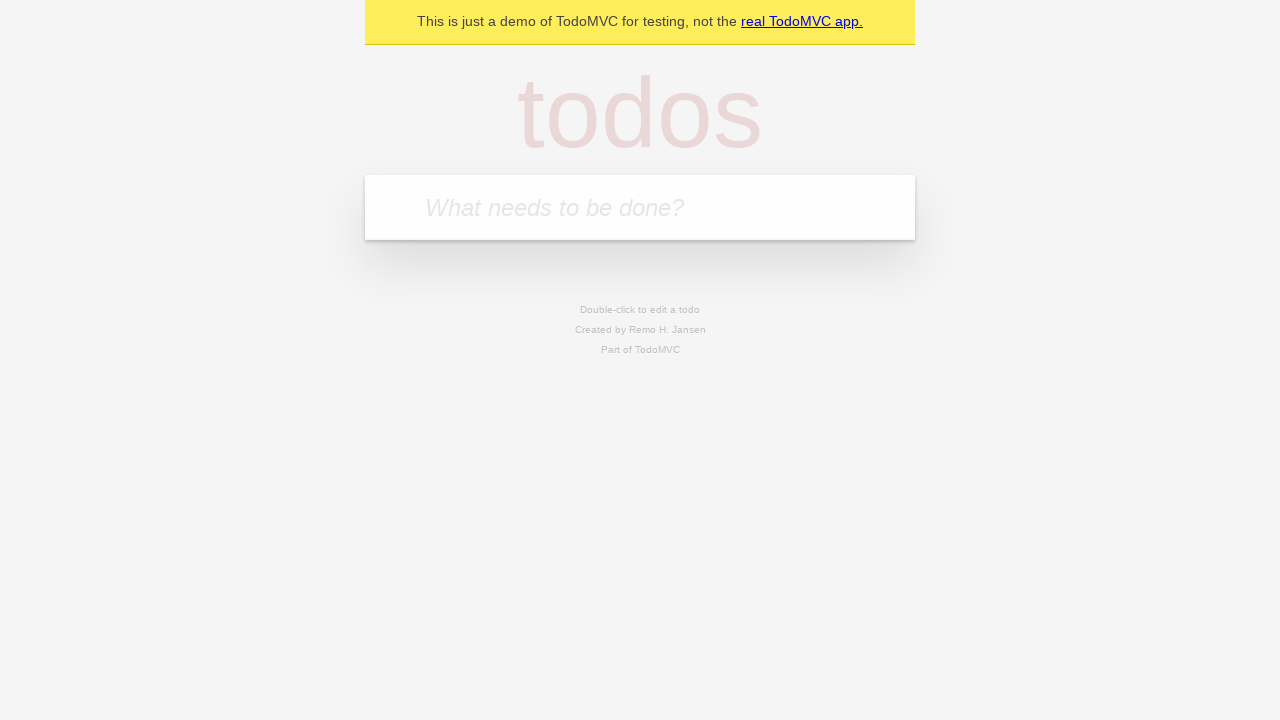

Clicked on the todo input field at (640, 207) on internal:attr=[placeholder="What needs to be done?"i]
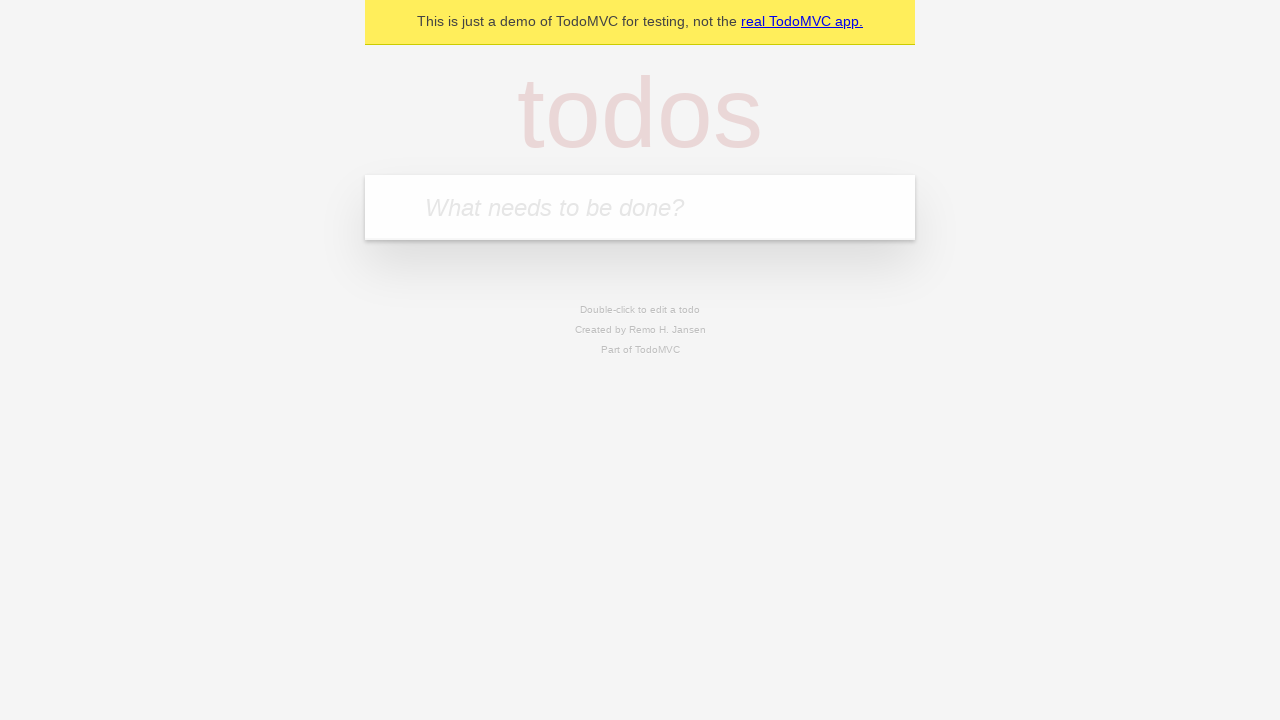

Filled input field with 'Создать первый сценарий playwright' on internal:attr=[placeholder="What needs to be done?"i]
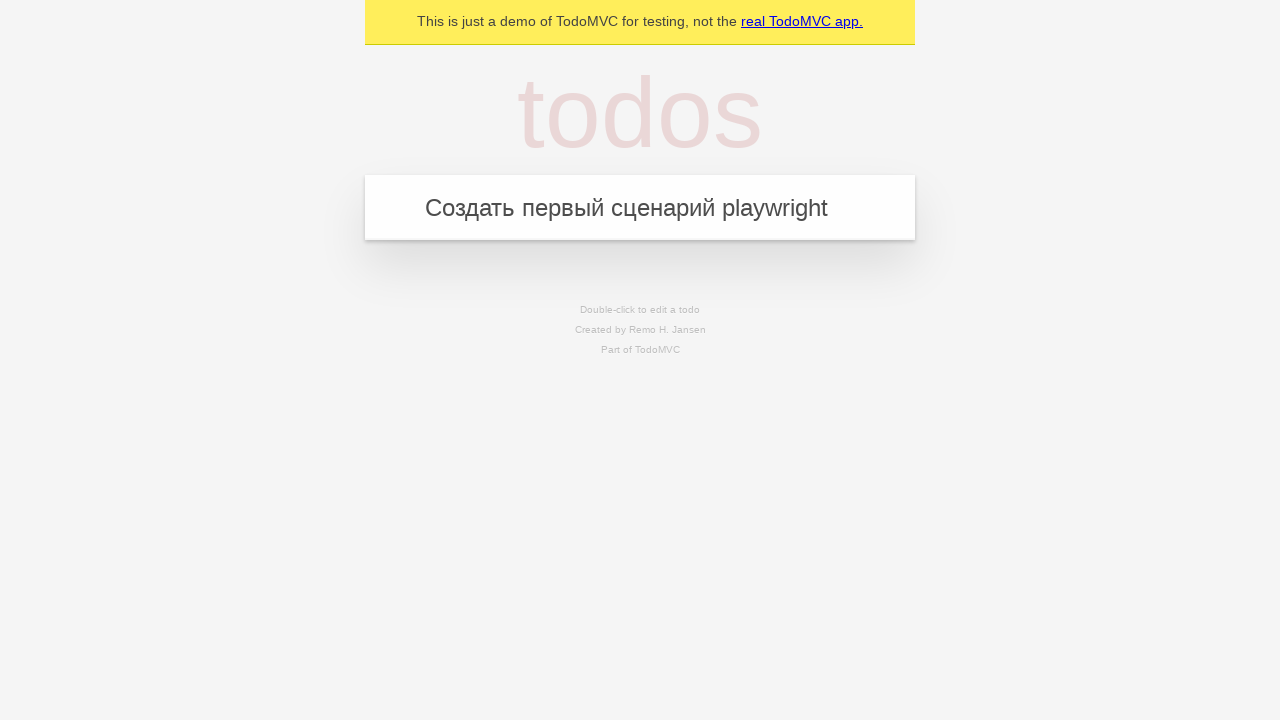

Pressed Enter to submit the new todo item on internal:attr=[placeholder="What needs to be done?"i]
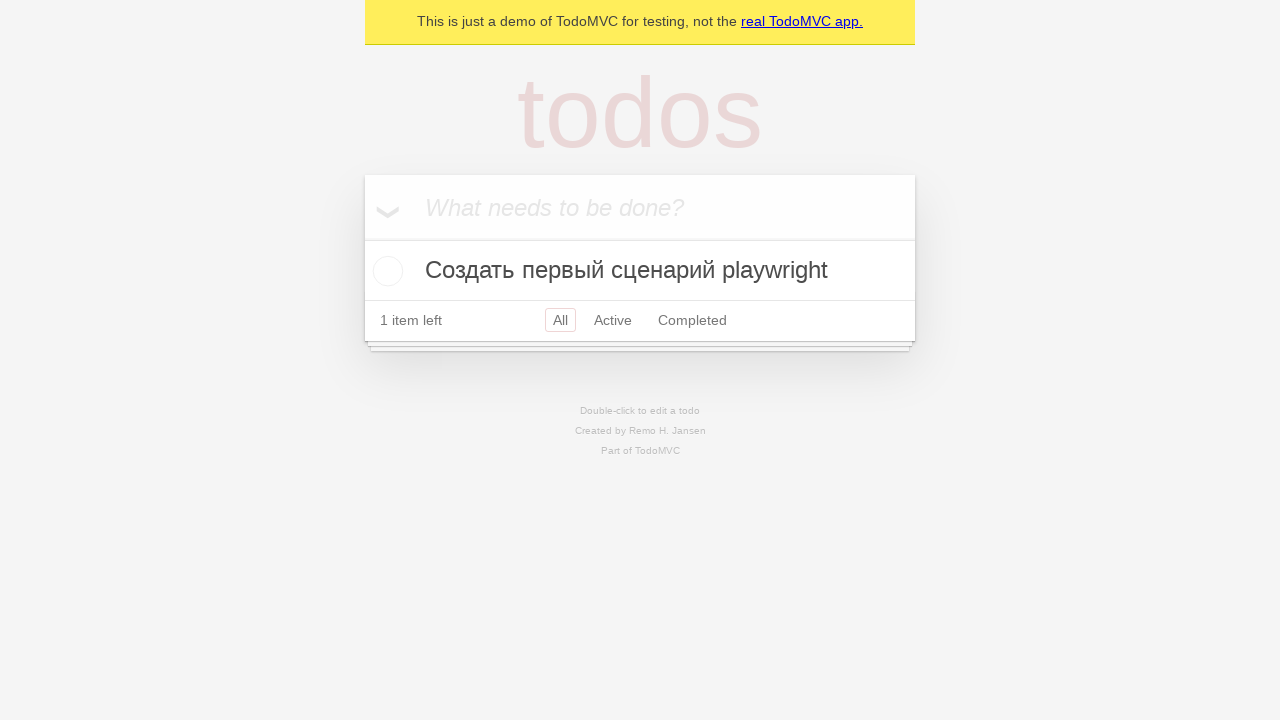

Marked the todo as completed by checking the checkbox at (385, 271) on internal:role=checkbox[name="Toggle Todo"i]
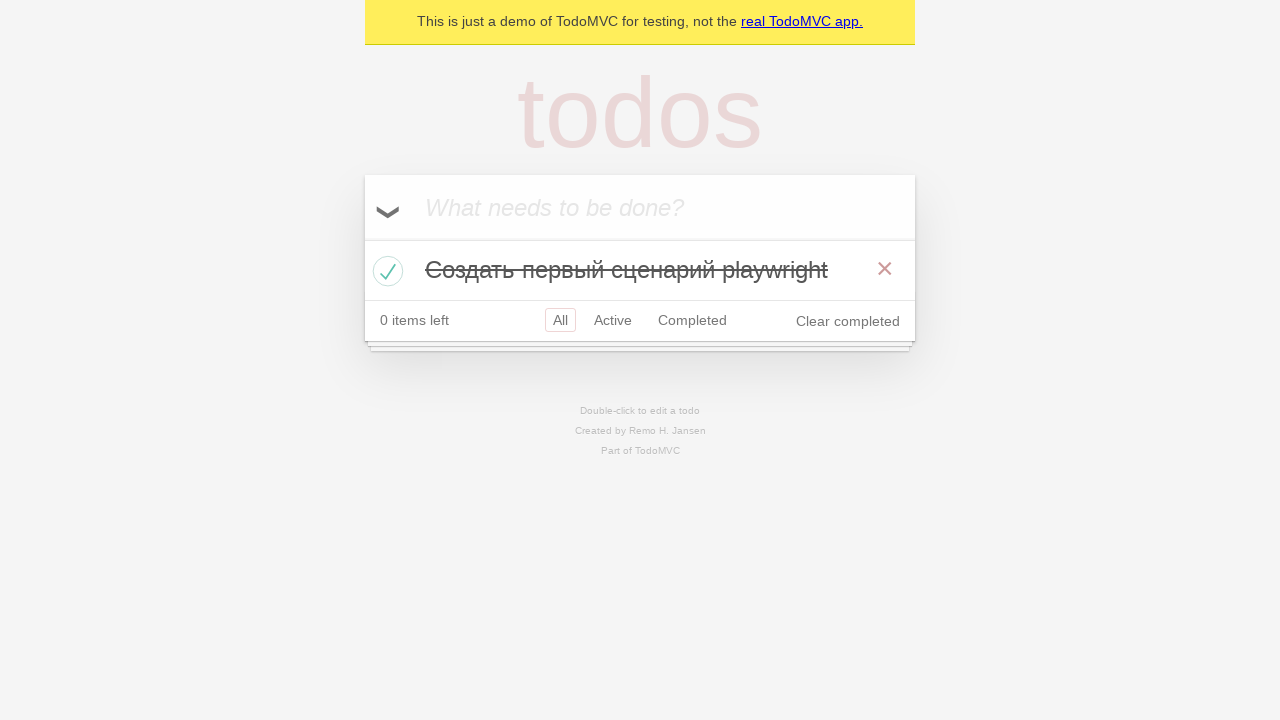

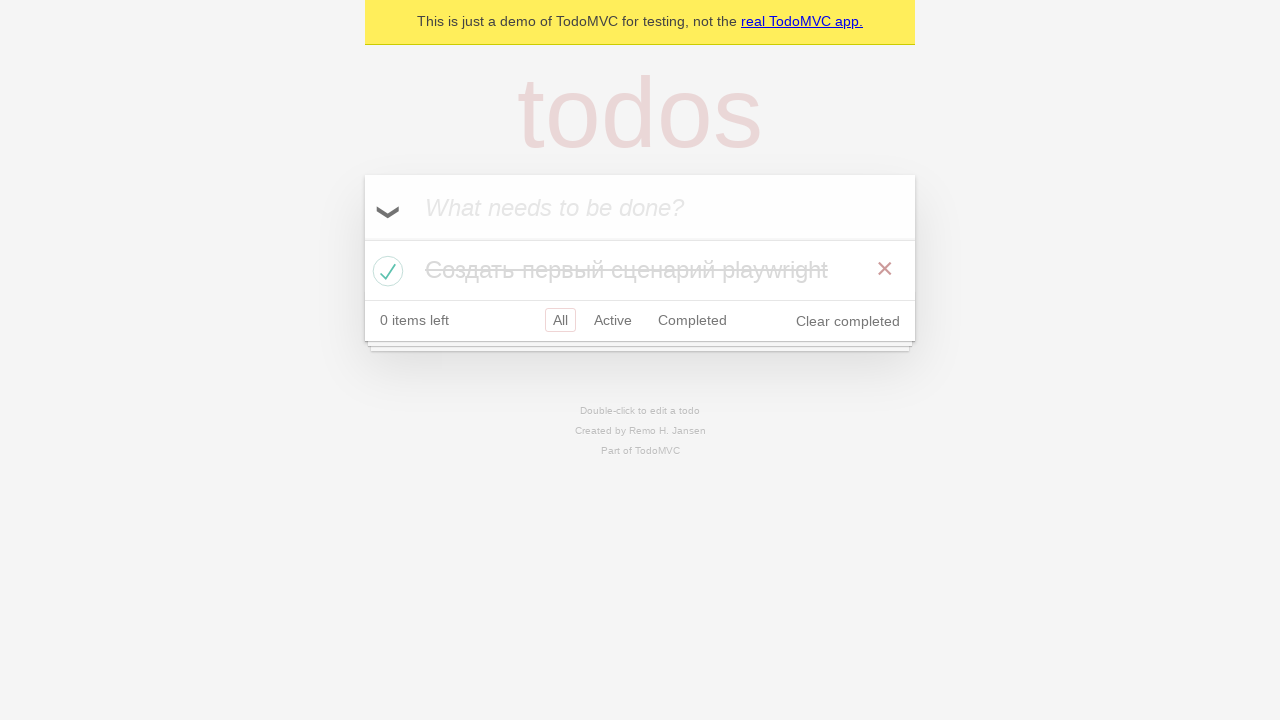